Tests registration form by filling all input fields and submitting the form, then verifies successful registration message

Starting URL: http://suninjuly.github.io/registration1.html

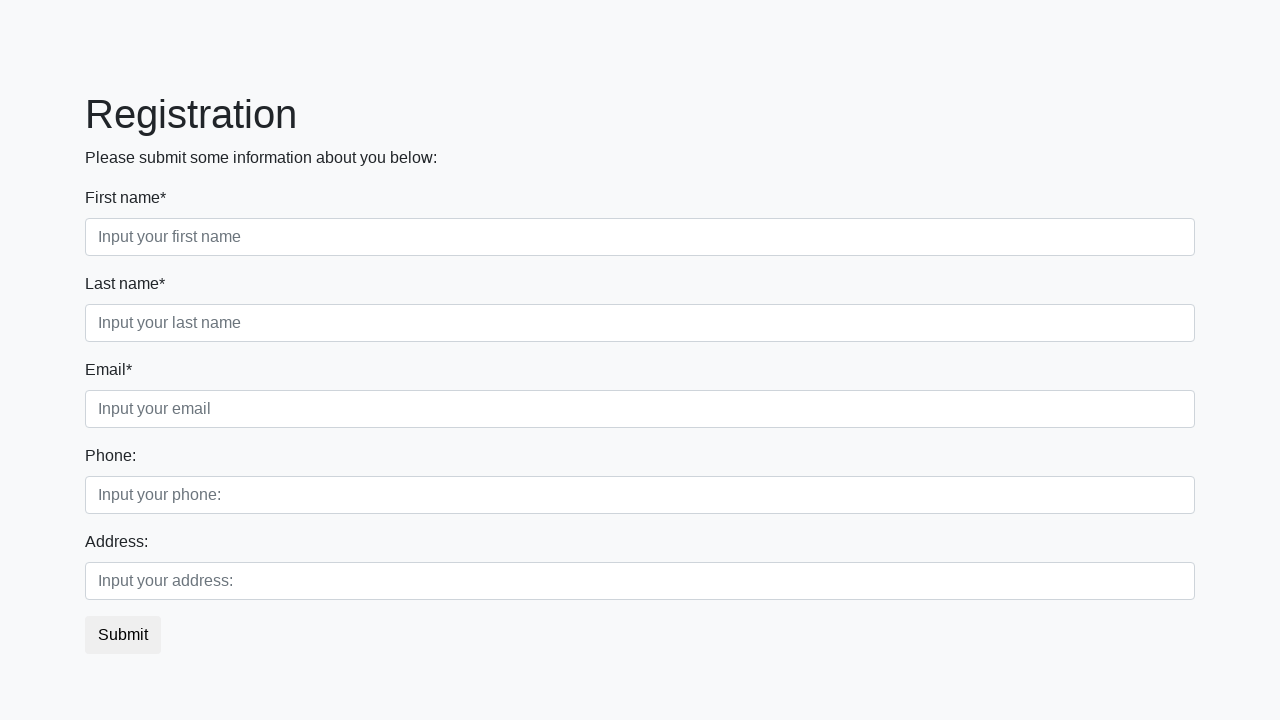

Filled an input field with 'Test Answer' on input >> nth=0
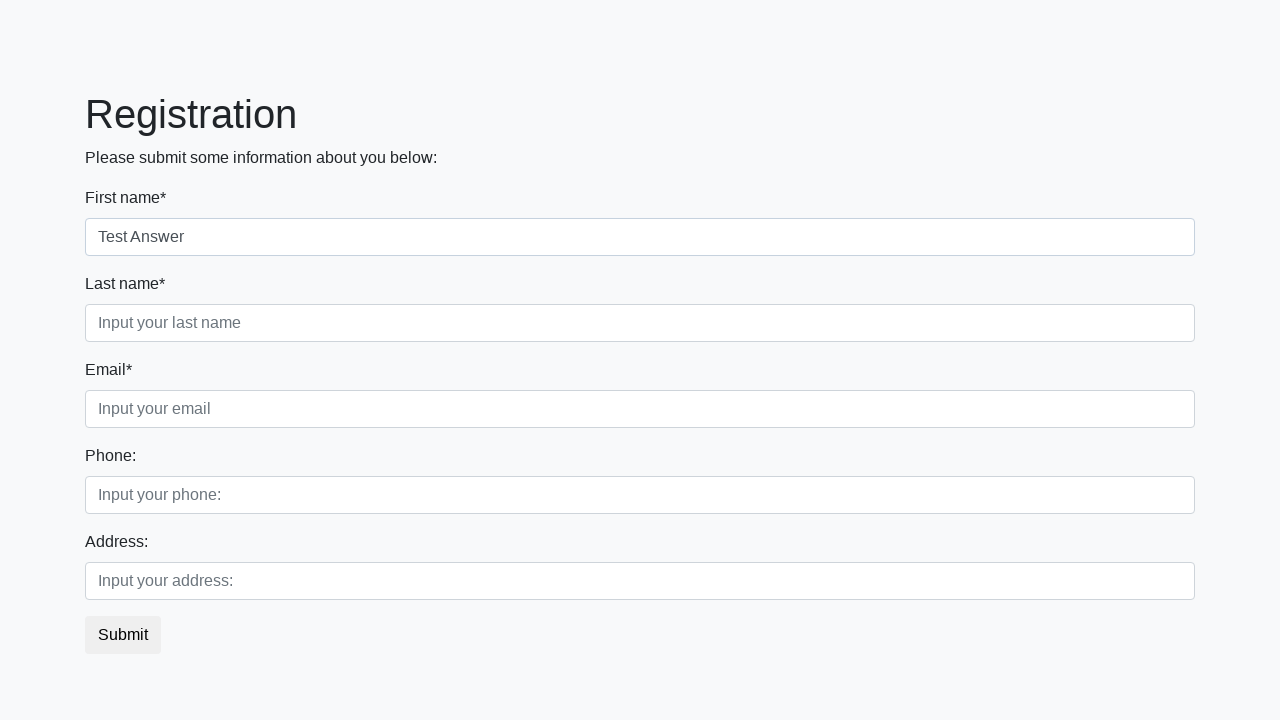

Filled an input field with 'Test Answer' on input >> nth=1
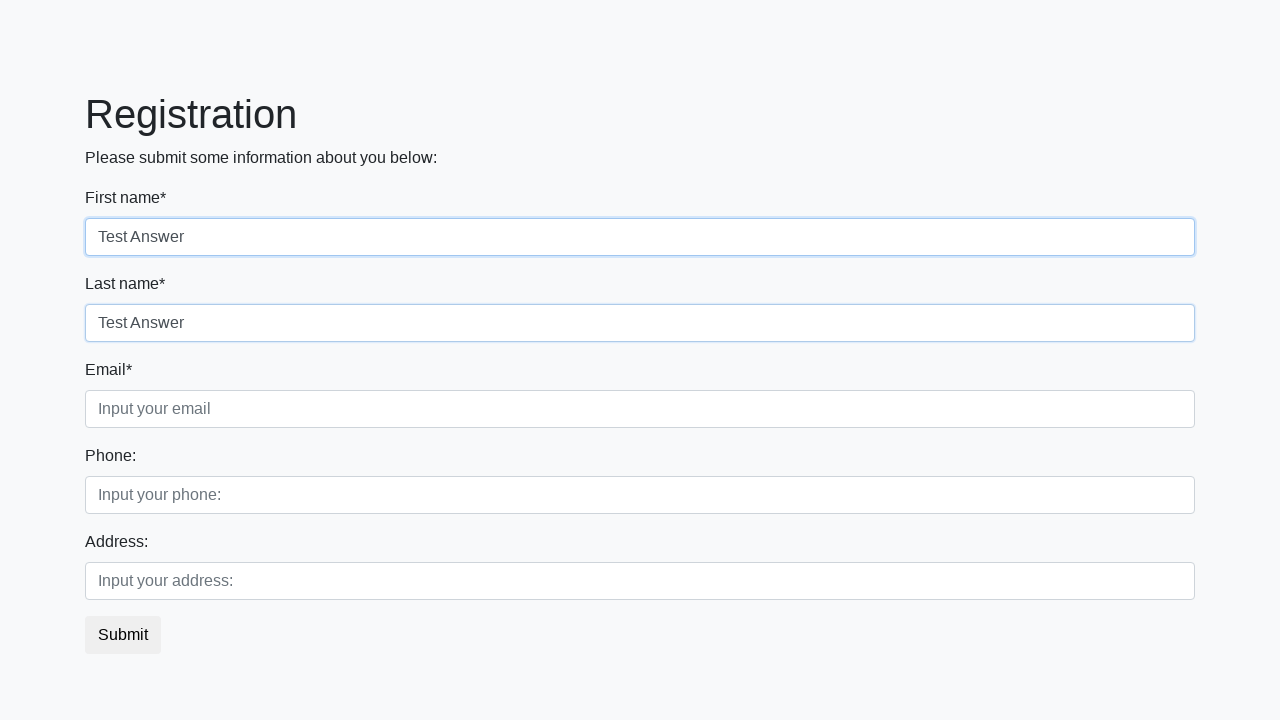

Filled an input field with 'Test Answer' on input >> nth=2
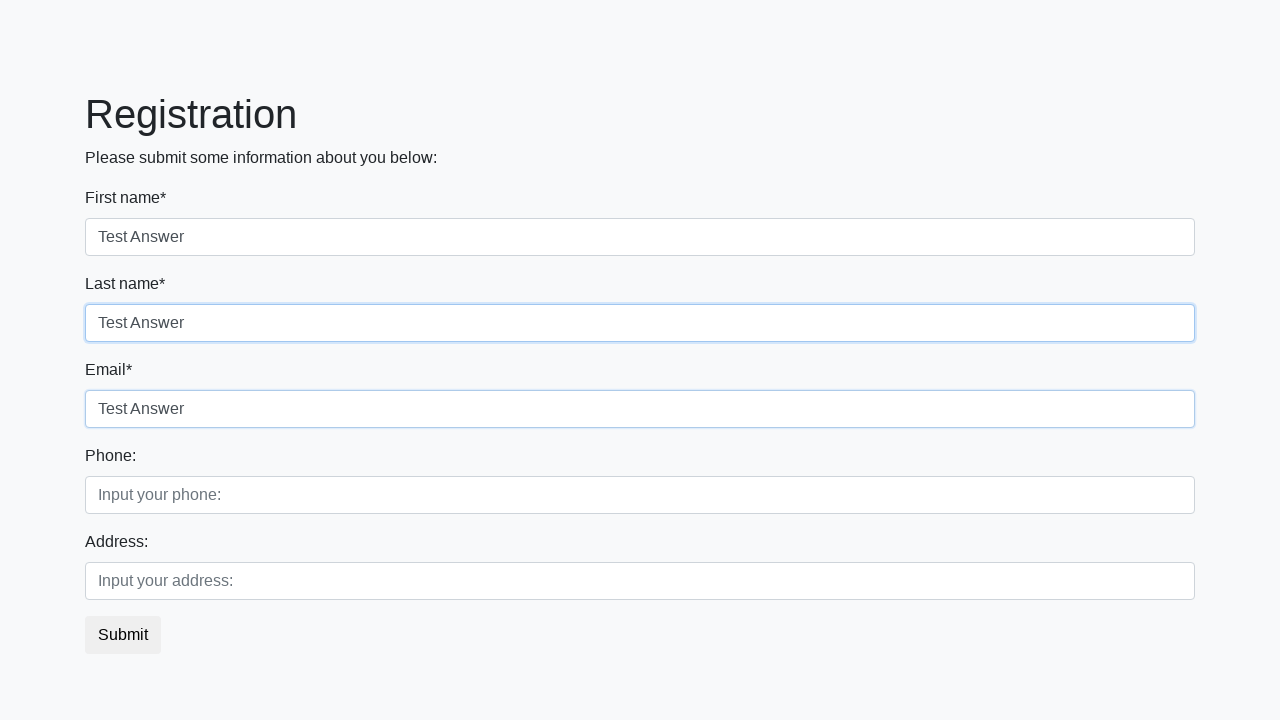

Filled an input field with 'Test Answer' on input >> nth=3
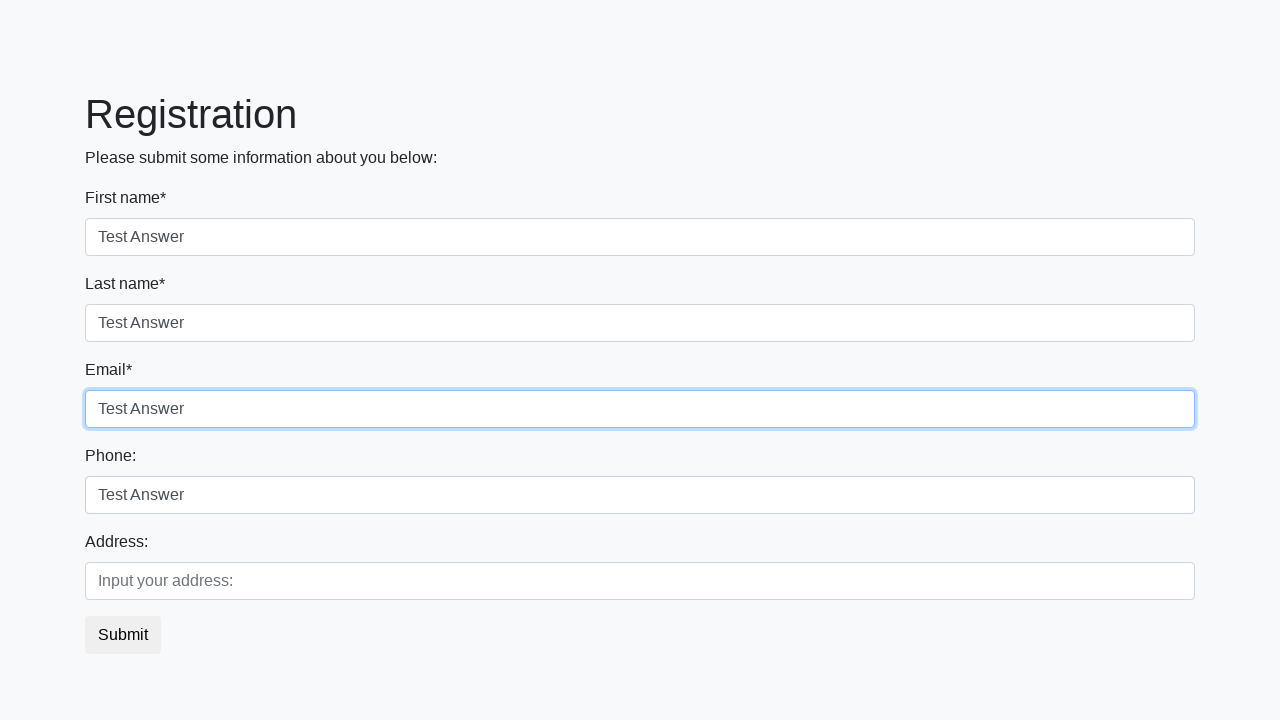

Filled an input field with 'Test Answer' on input >> nth=4
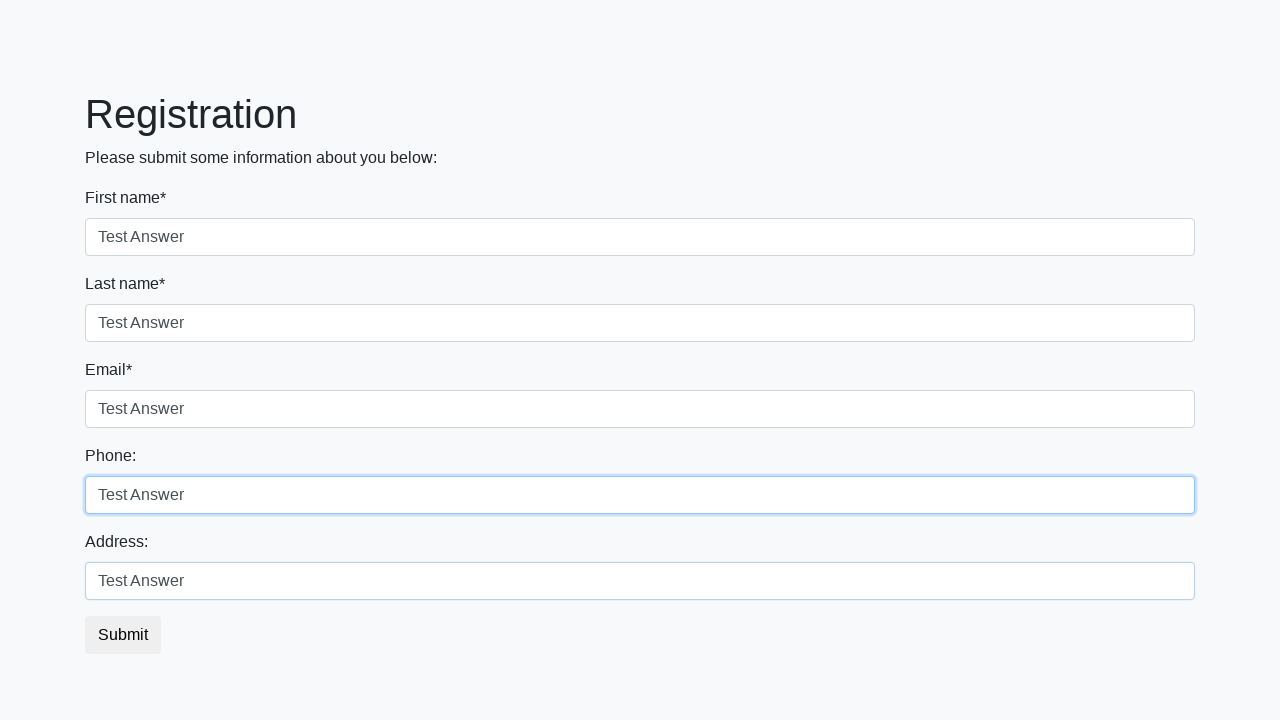

Clicked the submit button to register at (123, 635) on button.btn
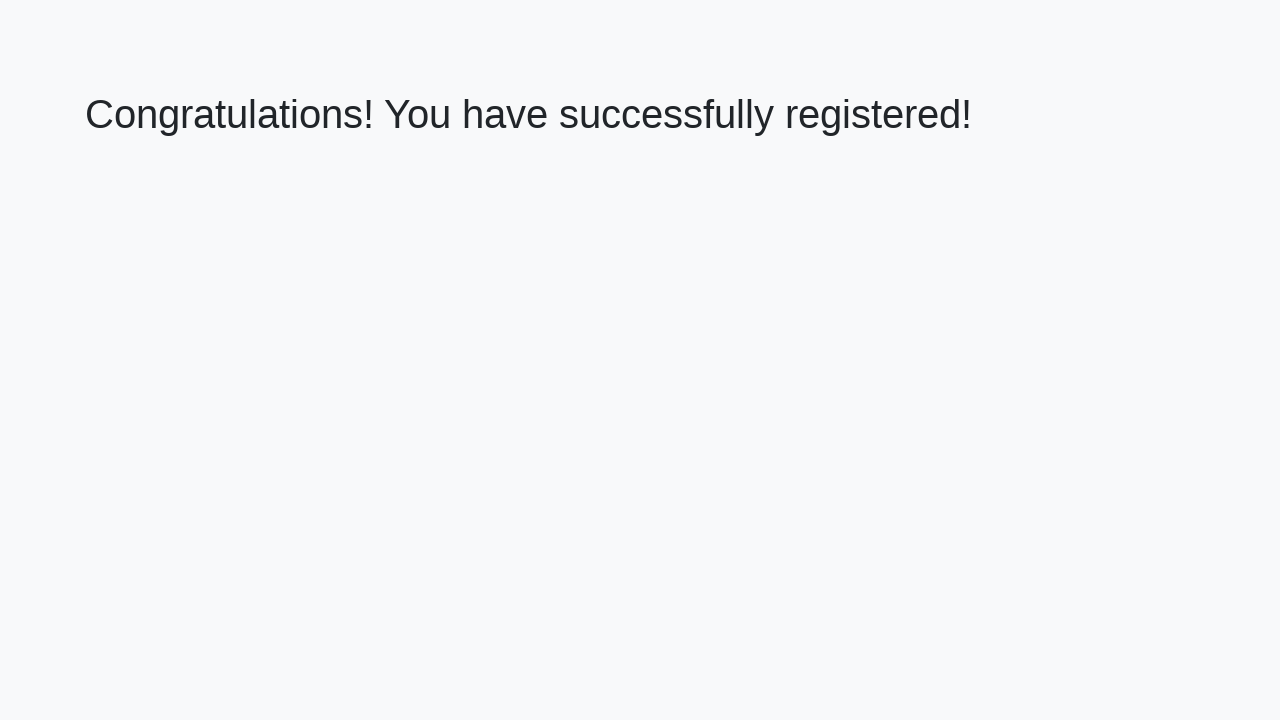

Success message header loaded
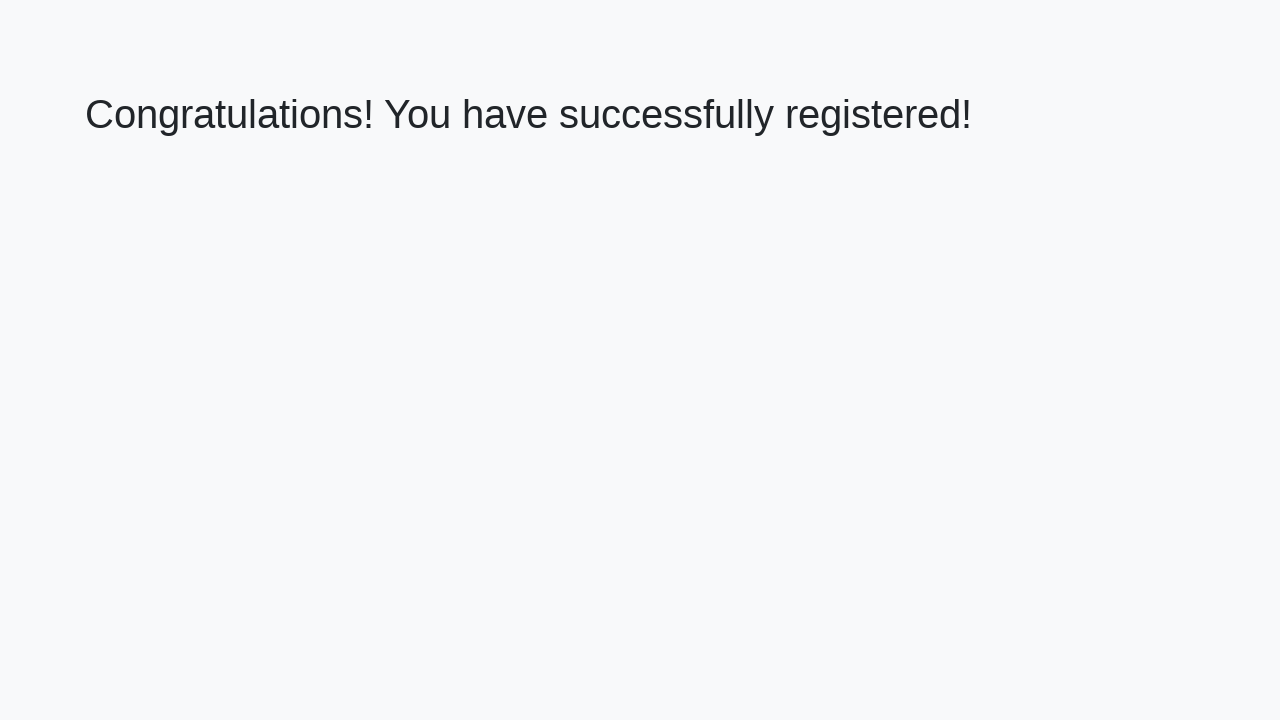

Retrieved success message text
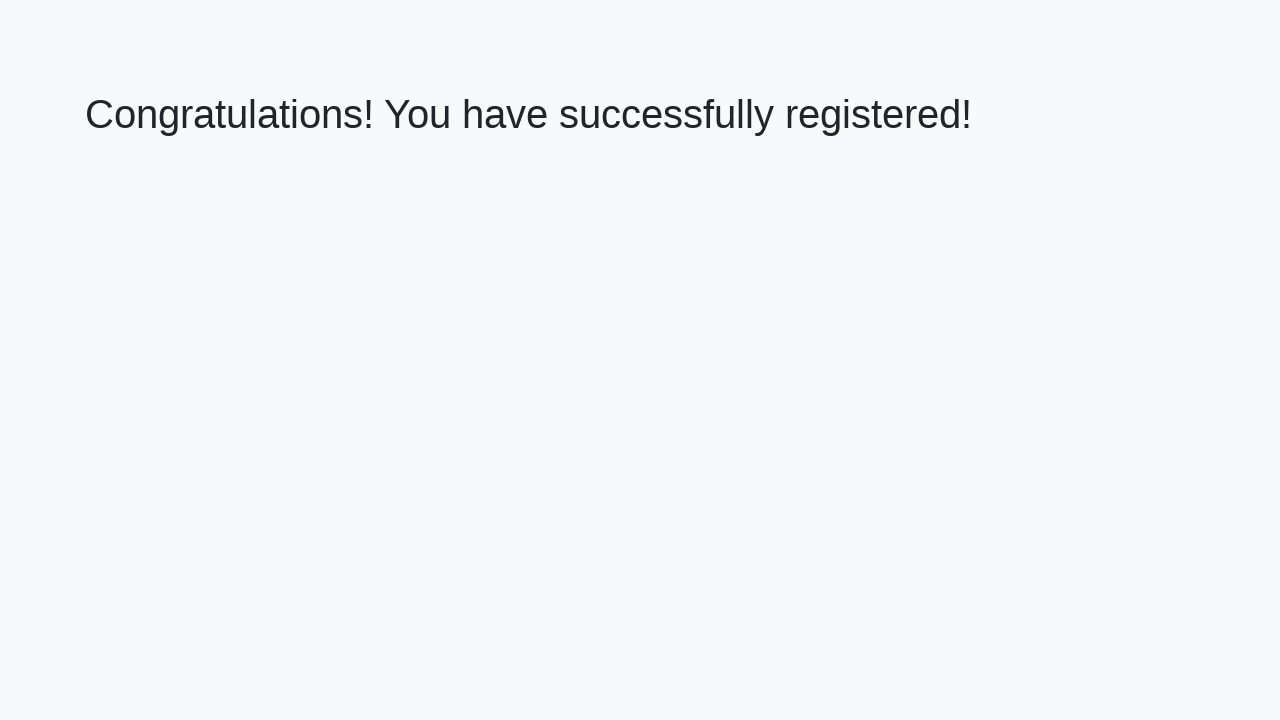

Verified successful registration message
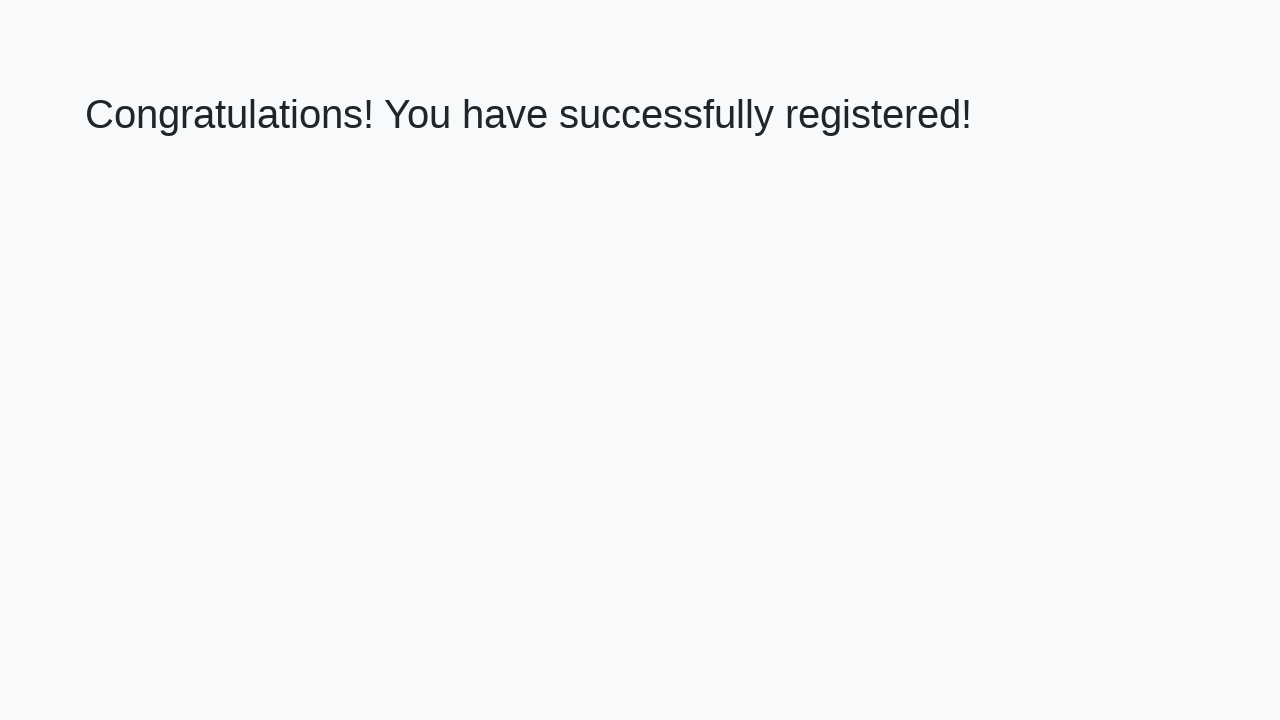

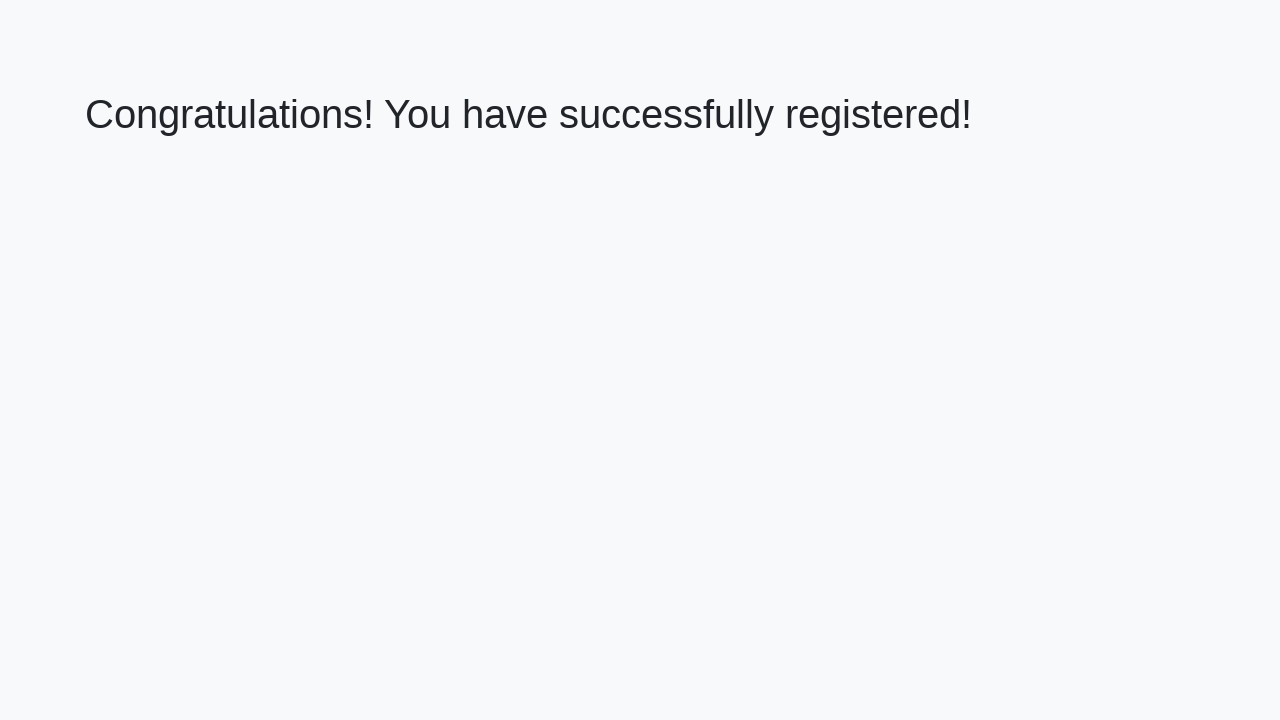